Tests that the Playwright homepage contains "Playwright" in the title, verifies the "Get Started" link has the correct href attribute, clicks on it, and confirms navigation to the intro page.

Starting URL: https://playwright.dev/

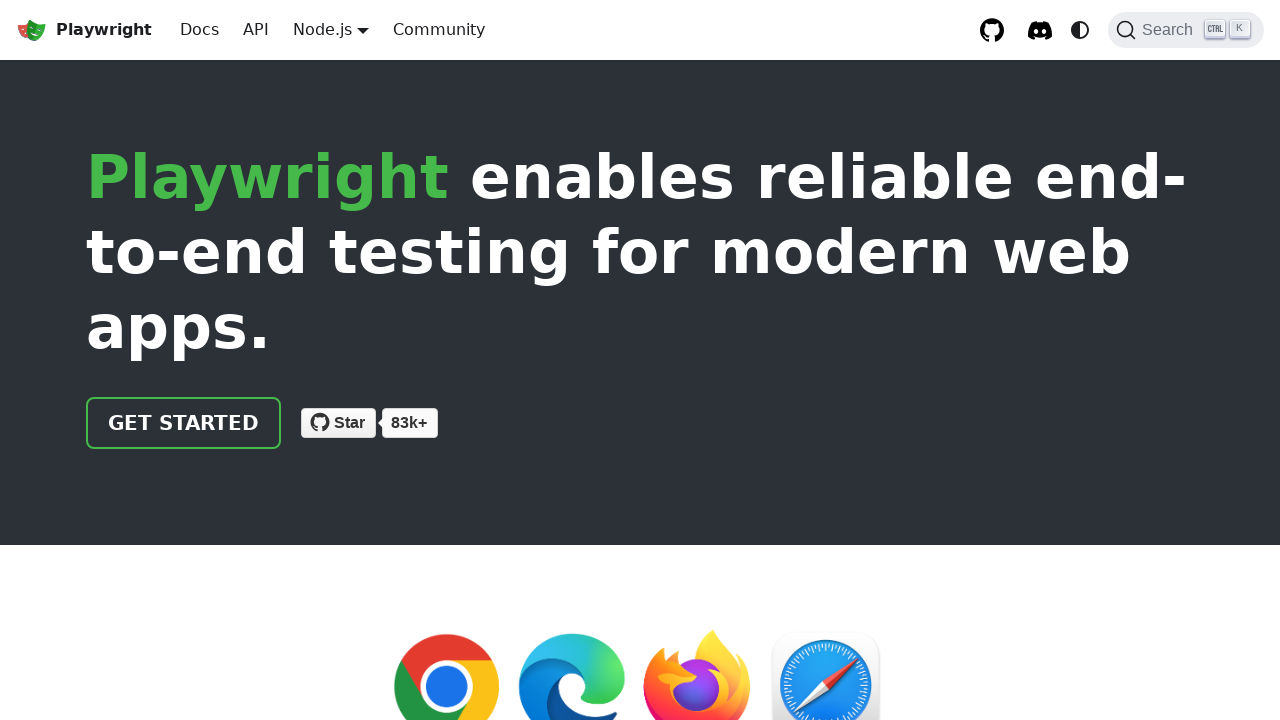

Verified page title contains 'Playwright'
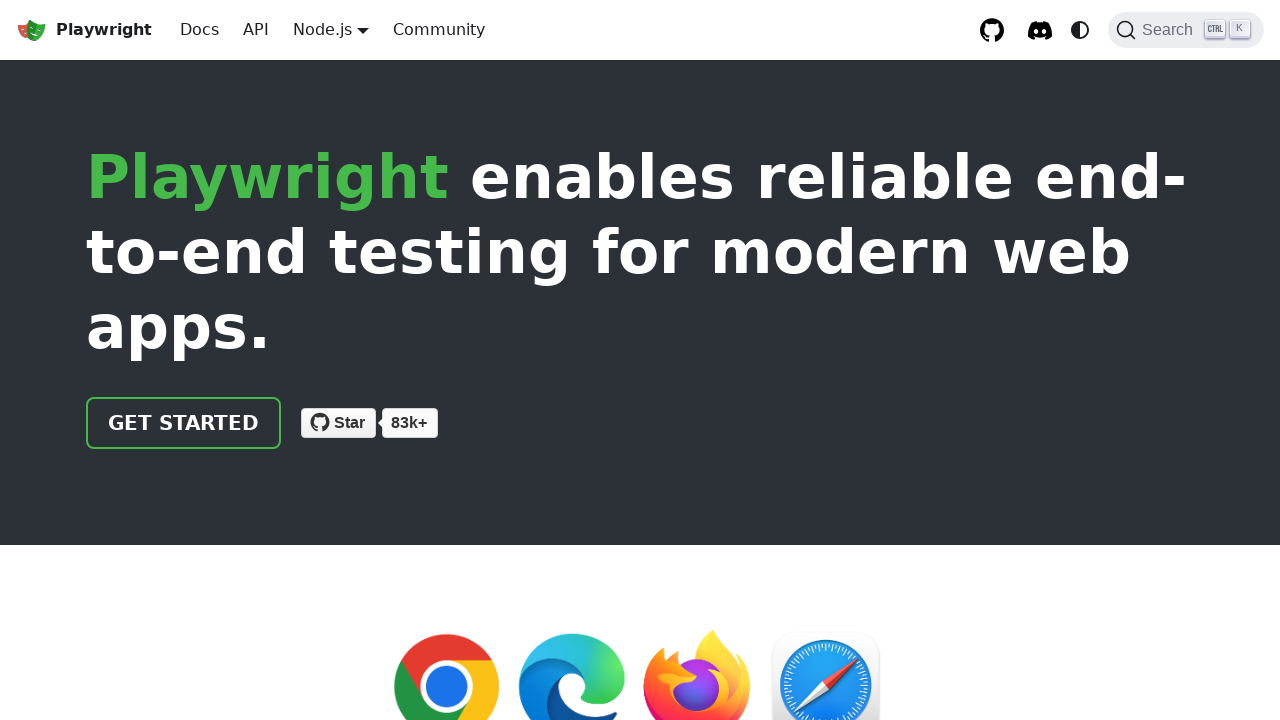

Located 'Get Started' link element
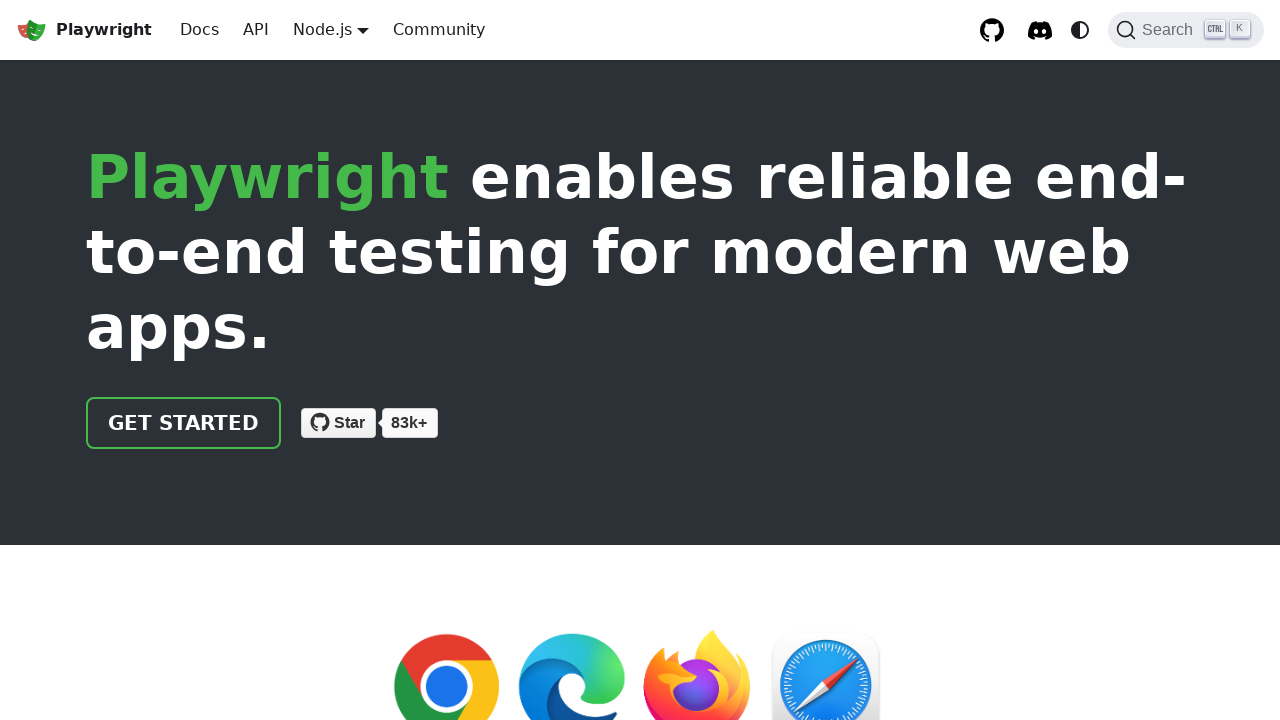

Verified 'Get Started' link has href='/docs/intro'
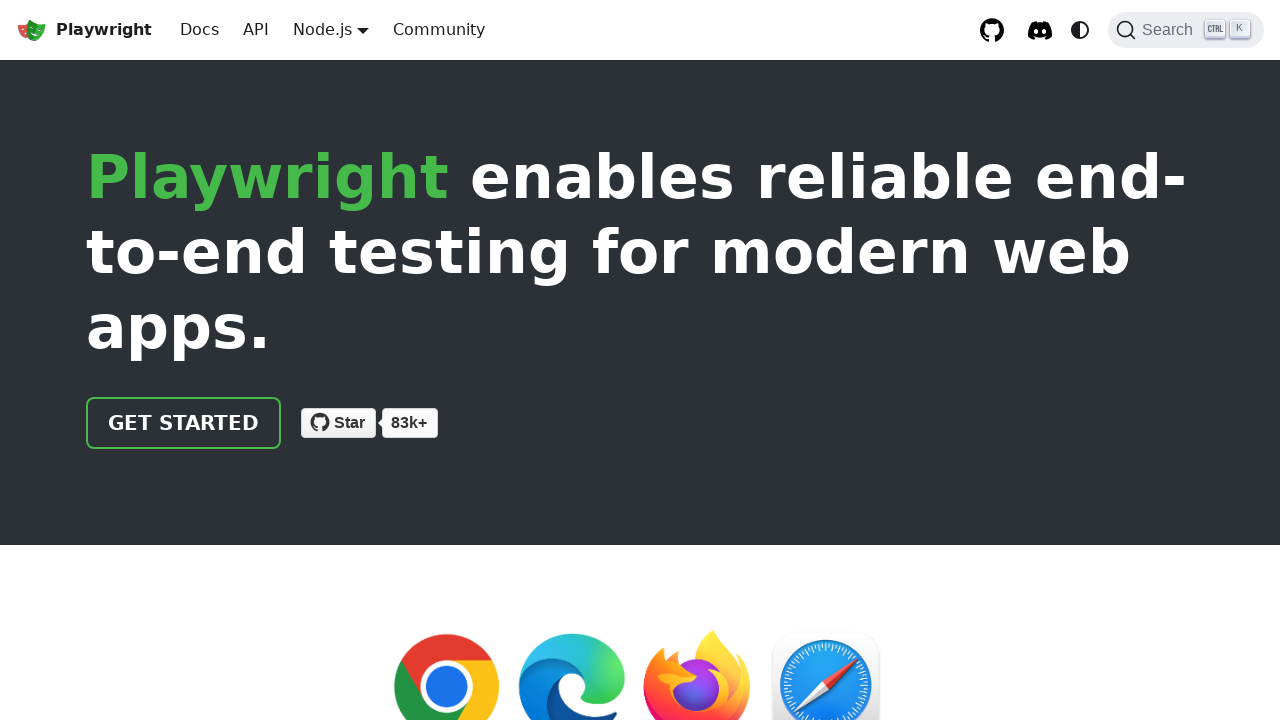

Clicked 'Get Started' link at (184, 423) on text=Get Started
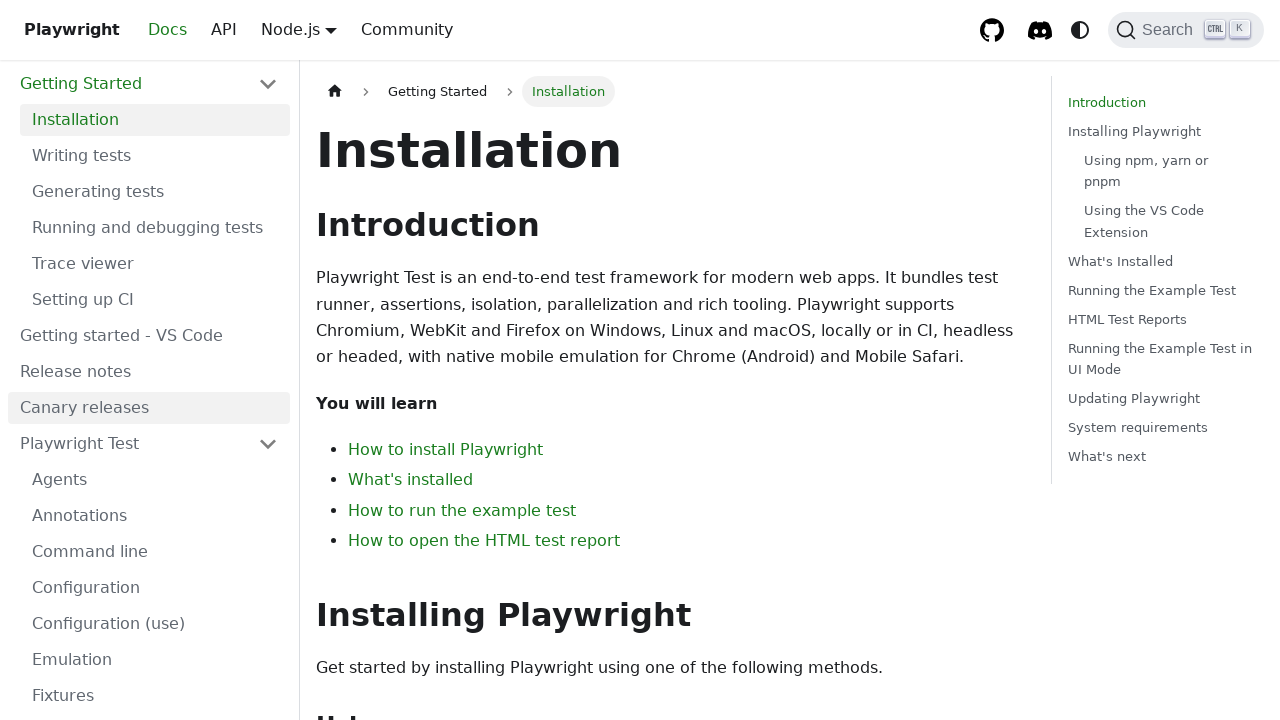

Verified navigation to intro page - URL contains 'intro'
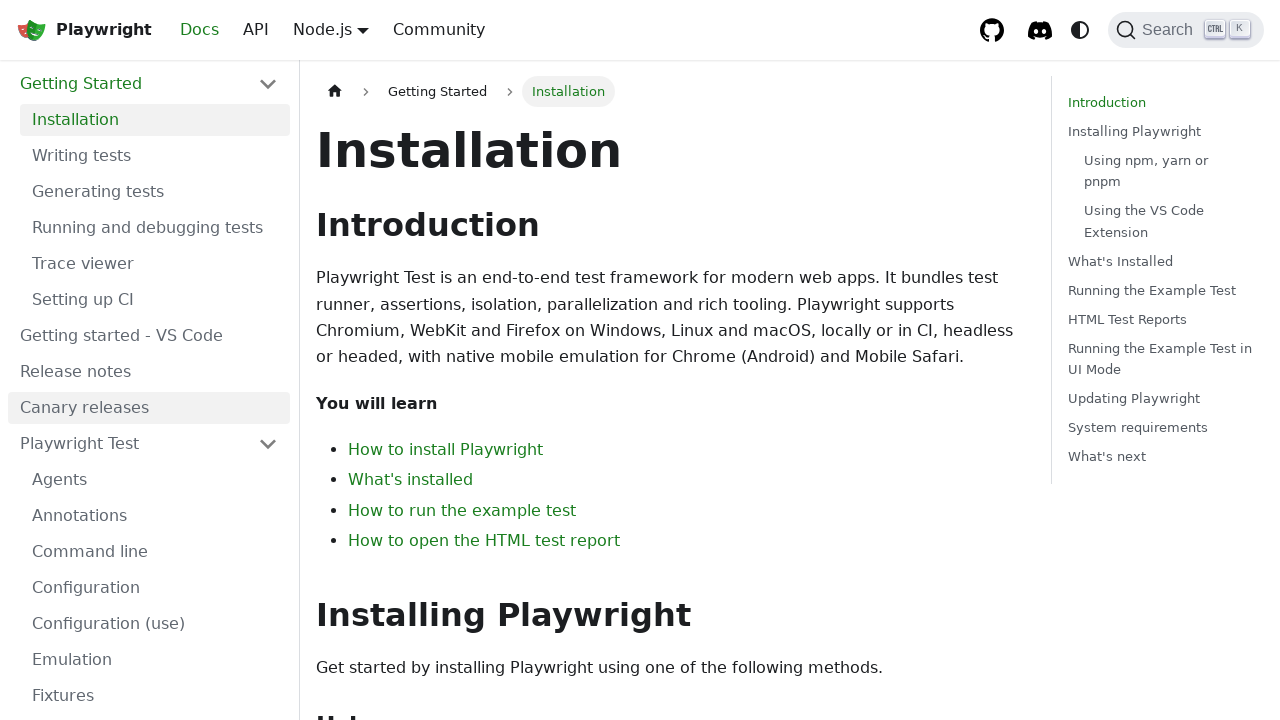

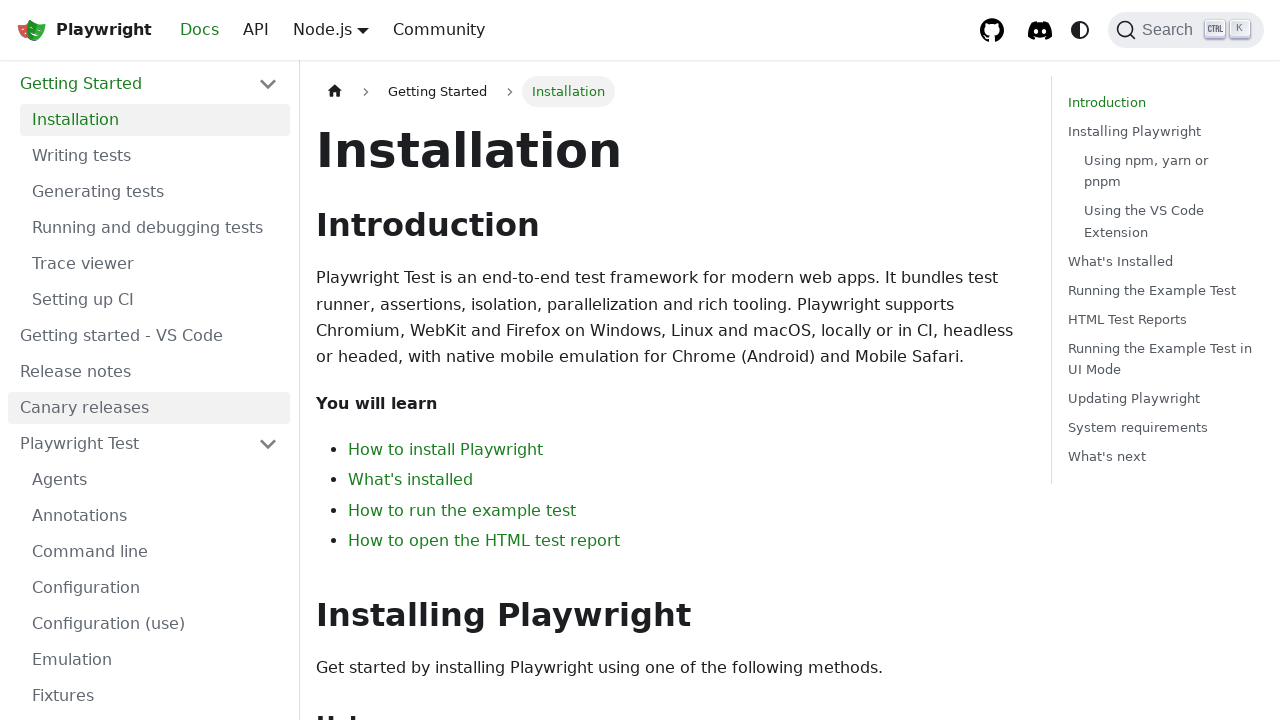